Navigates to a practice website and clicks on the "Start Practice" button to begin a basic example exercise

Starting URL: http://syntaxprojects.com/index.php

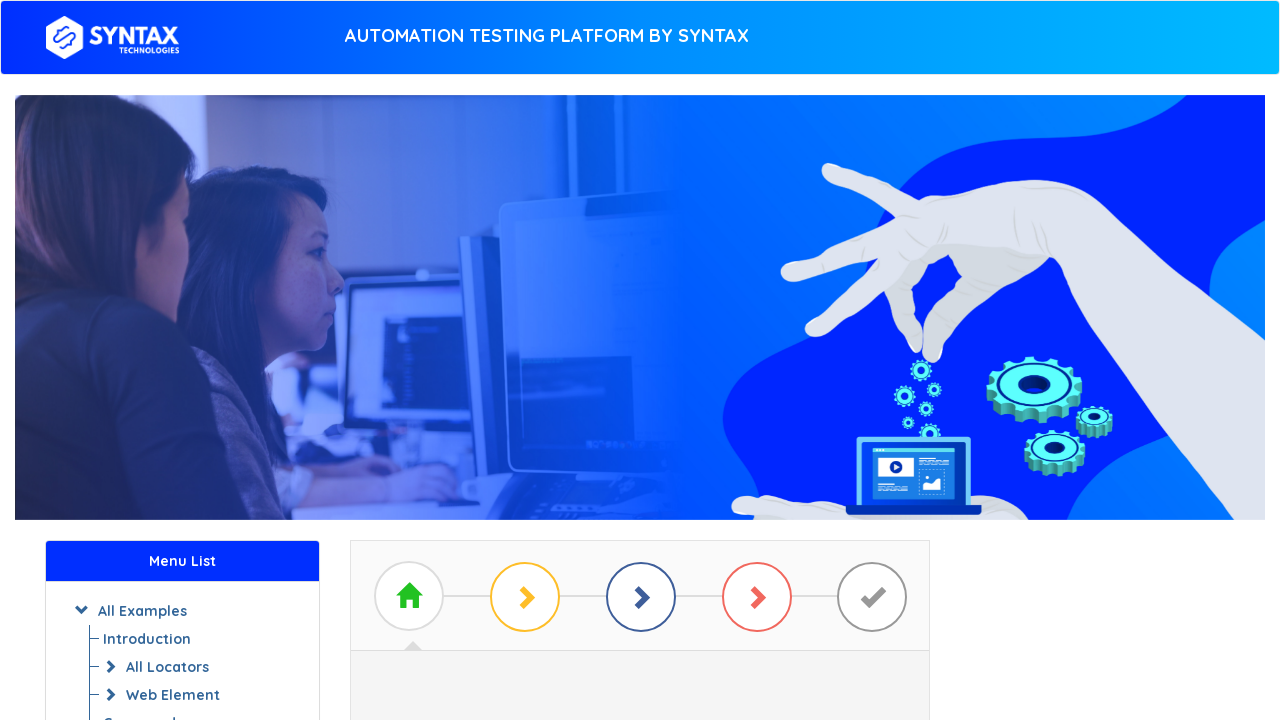

Clicked the 'Start Practice' button to begin basic example exercise at (640, 372) on #btn_basic_example
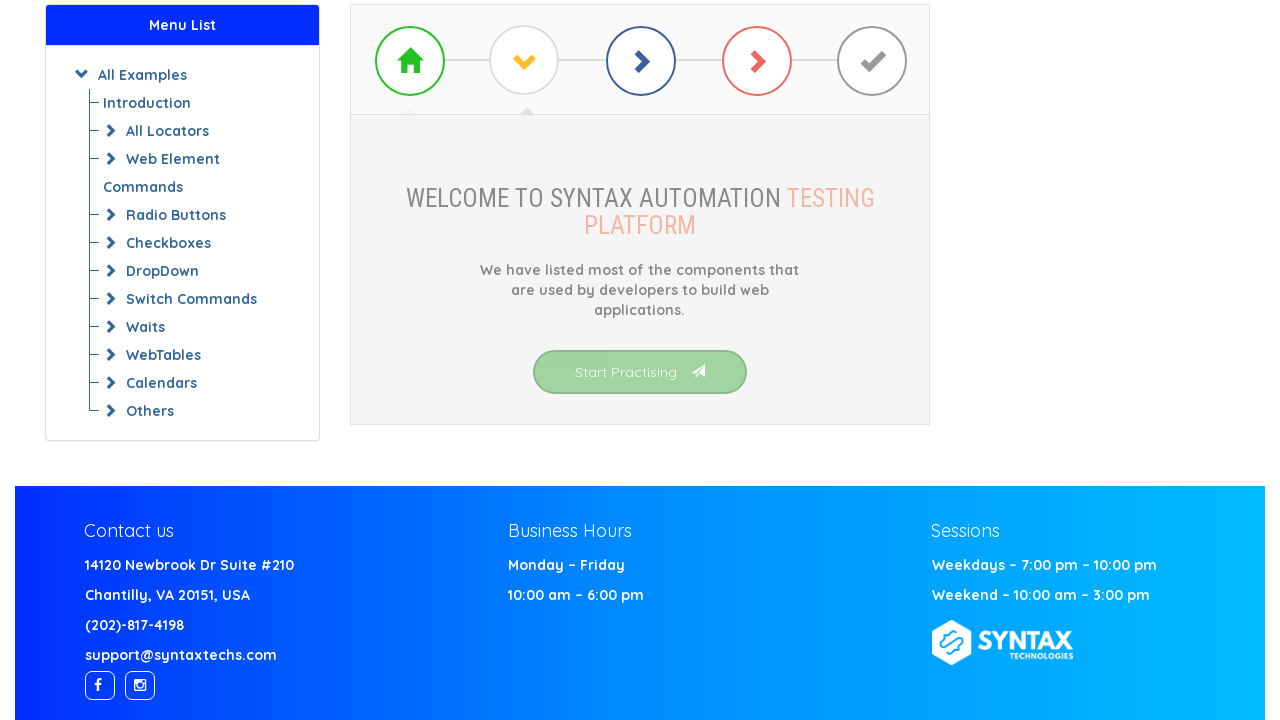

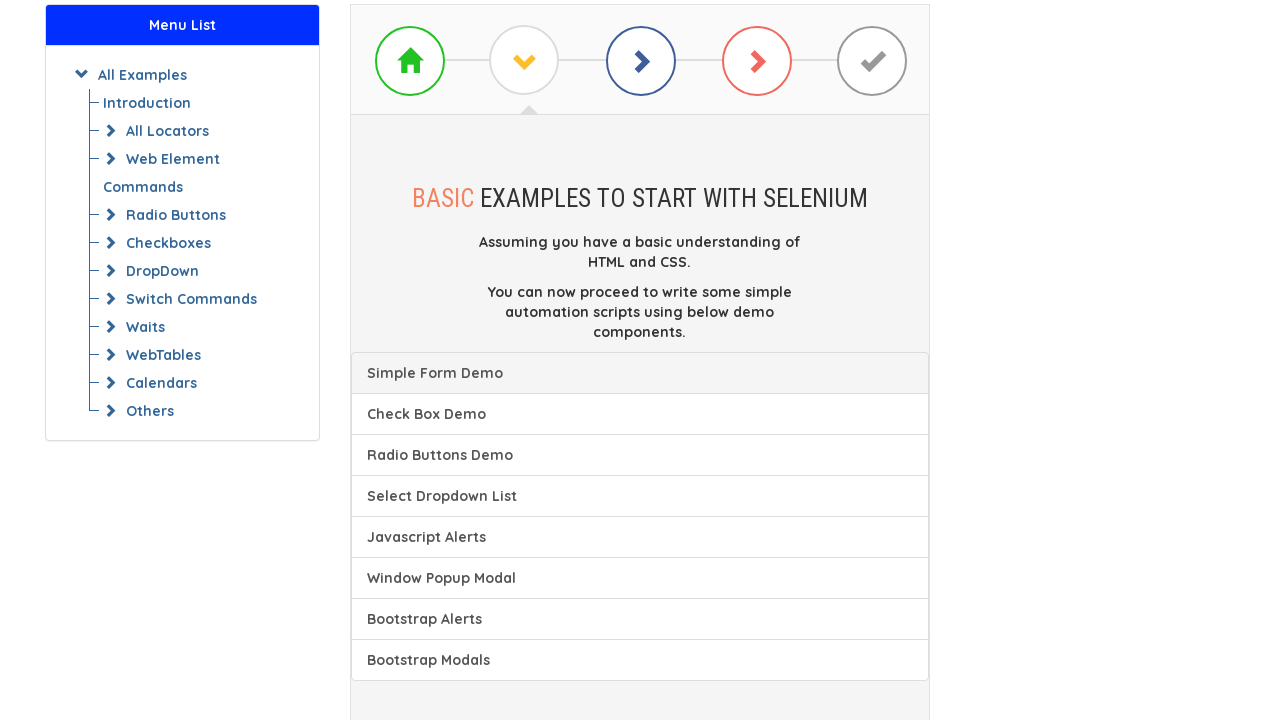